Tests dropdown selection functionality using different methods (index, value, and visible text) and verifies the total number of options

Starting URL: https://the-internet.herokuapp.com/dropdown

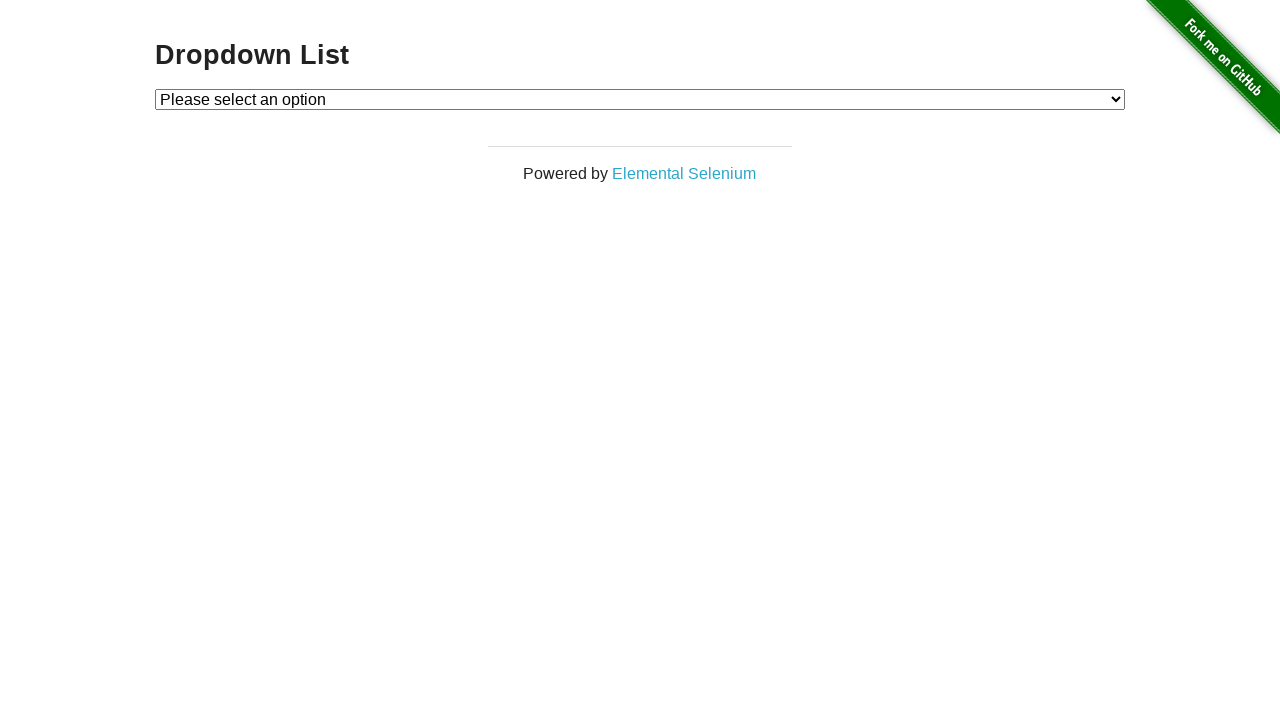

Selected Option 1 using index method on select#dropdown
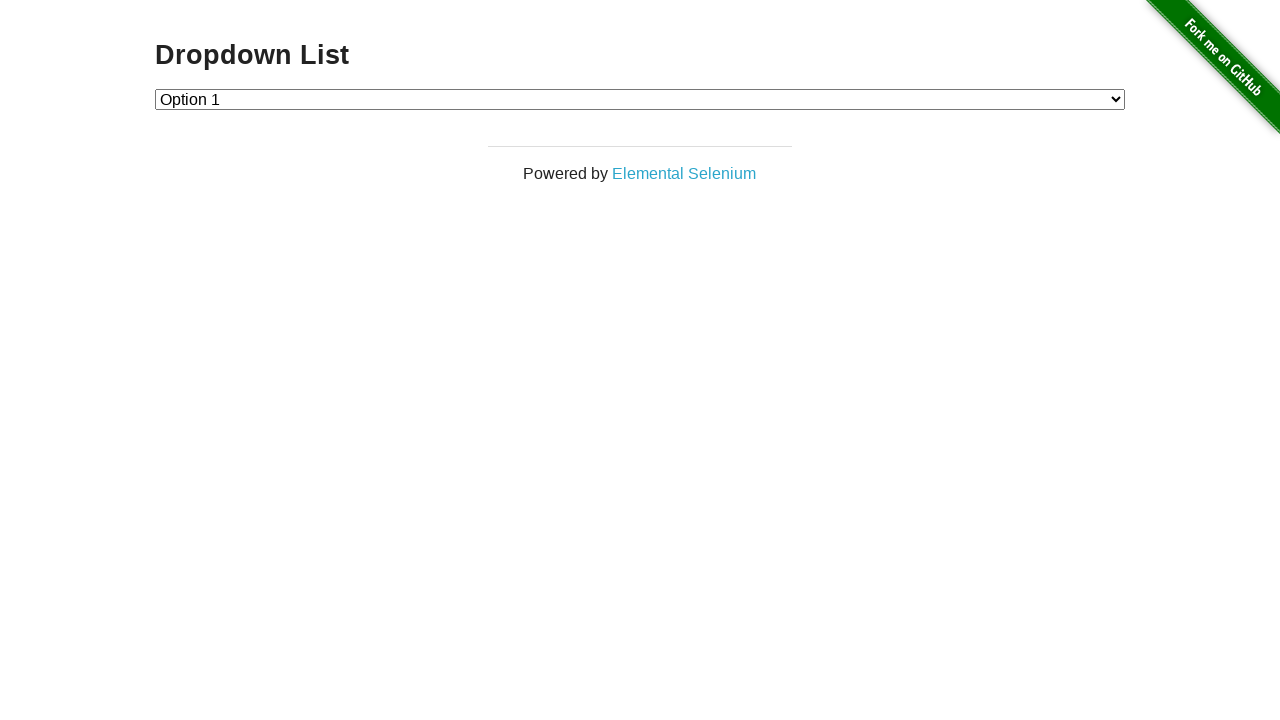

Retrieved selected option value: Option 1
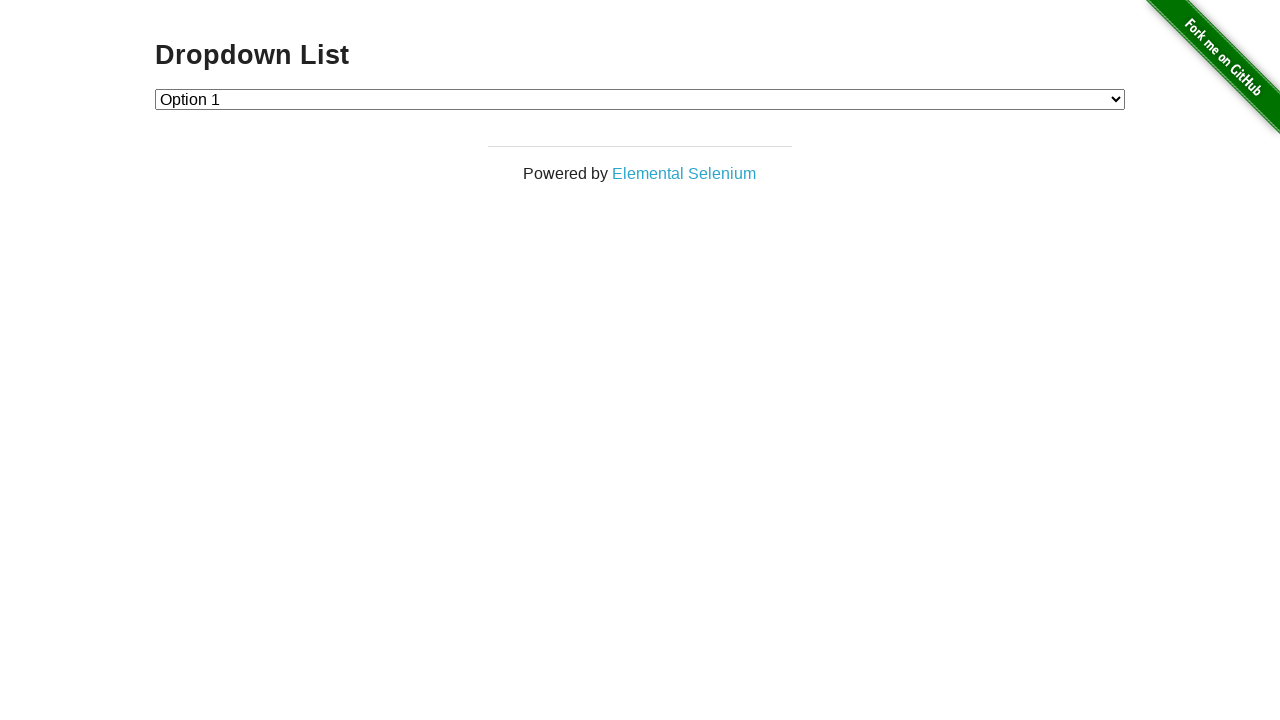

Waited 1000ms between dropdown selections
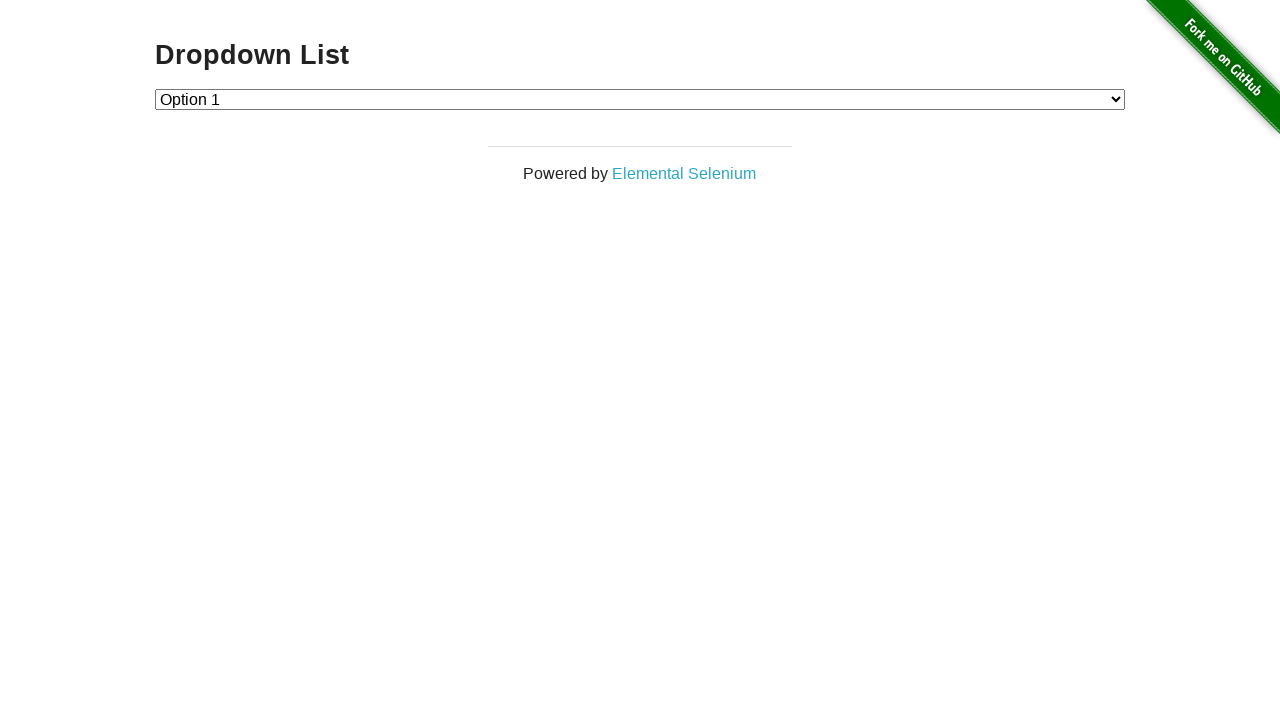

Selected Option 2 using value method on select#dropdown
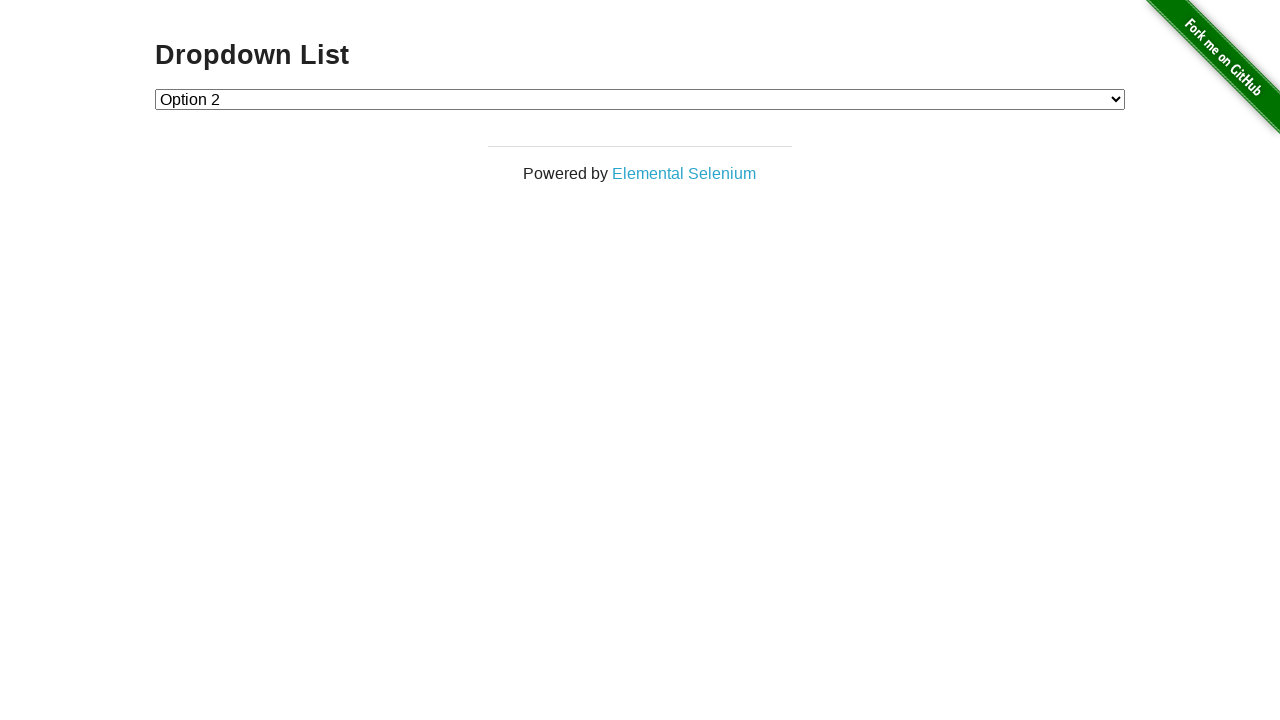

Retrieved selected option value: Option 2
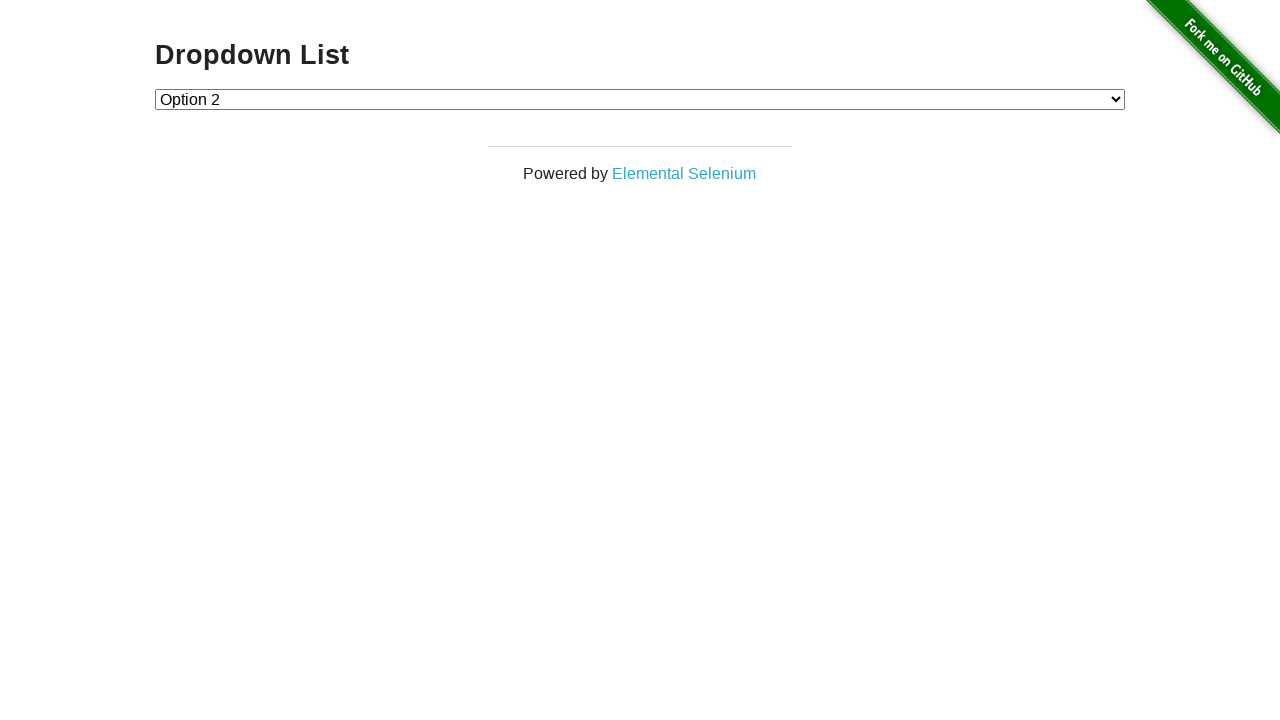

Waited 1000ms between dropdown selections
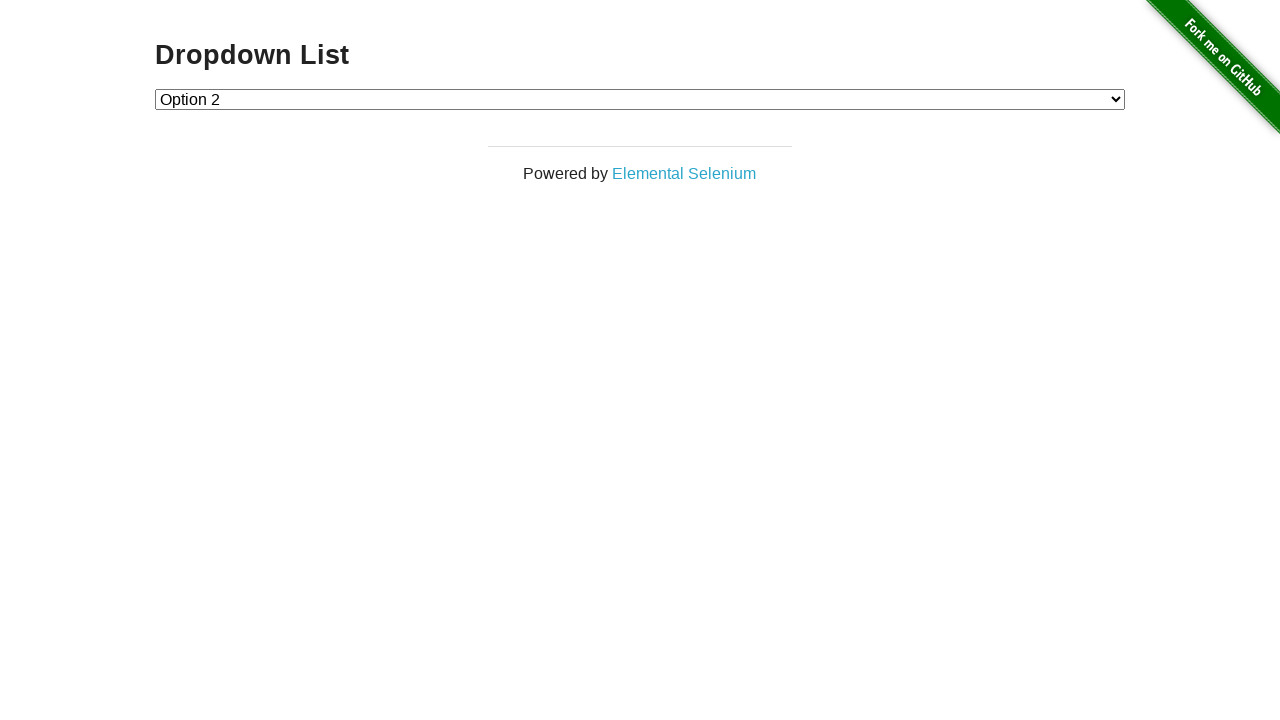

Selected Option 1 using visible text label method on select#dropdown
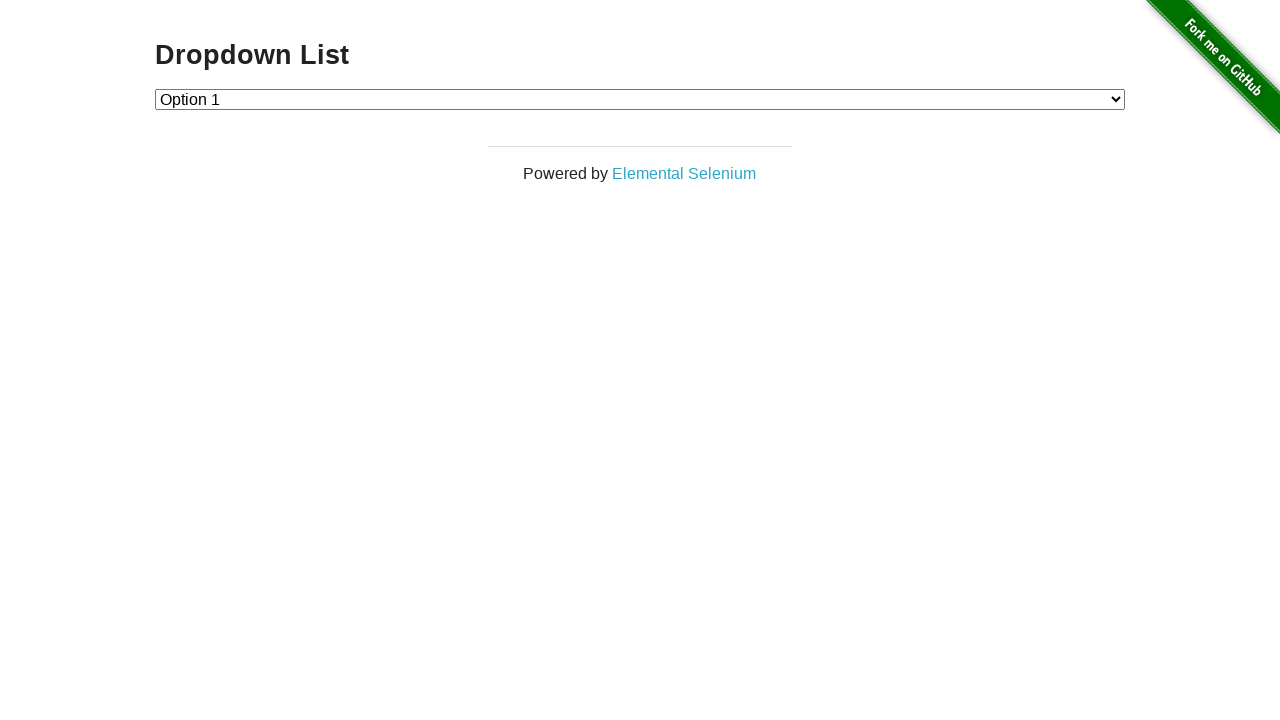

Retrieved selected option value: Option 1
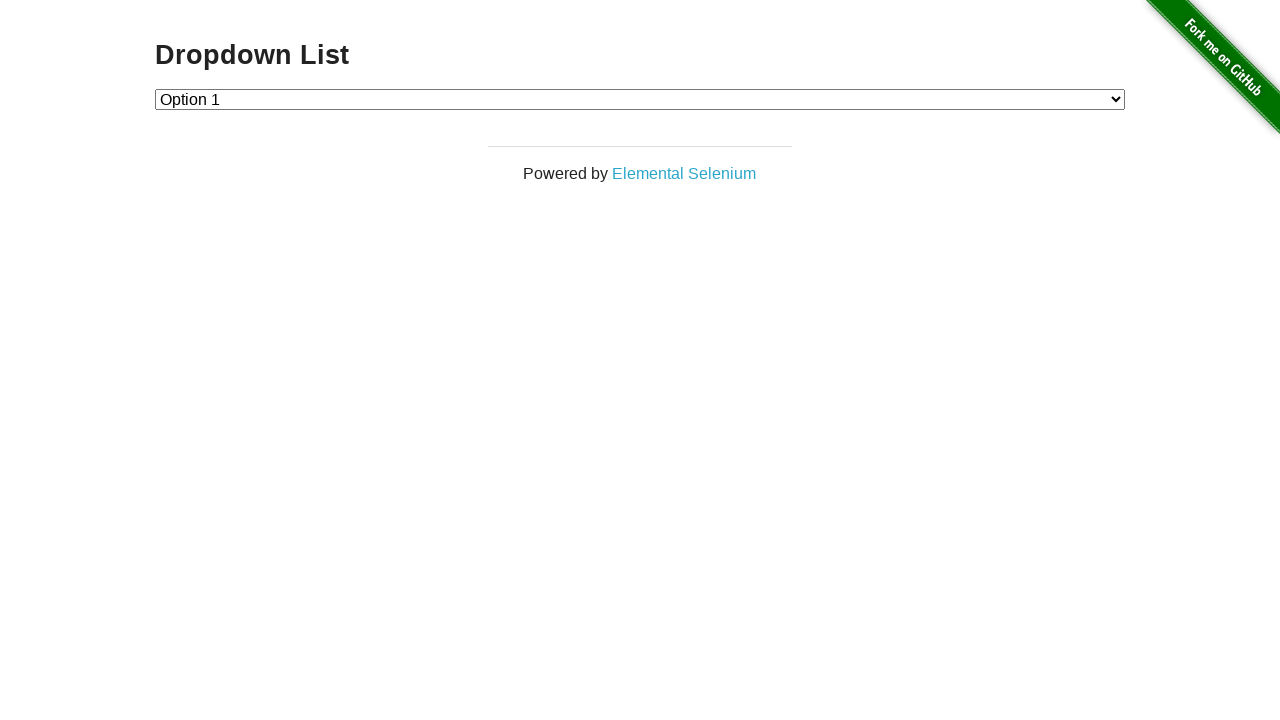

Retrieved all dropdown options
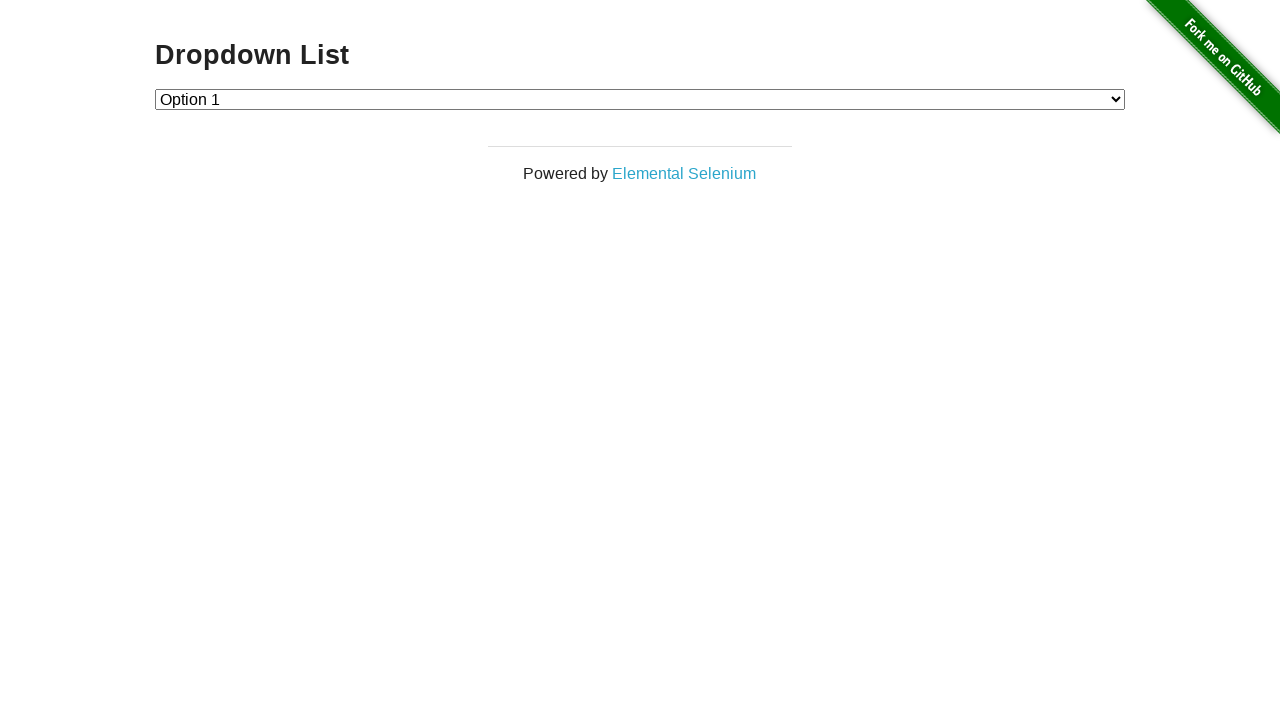

Retrieved option text: Please select an option
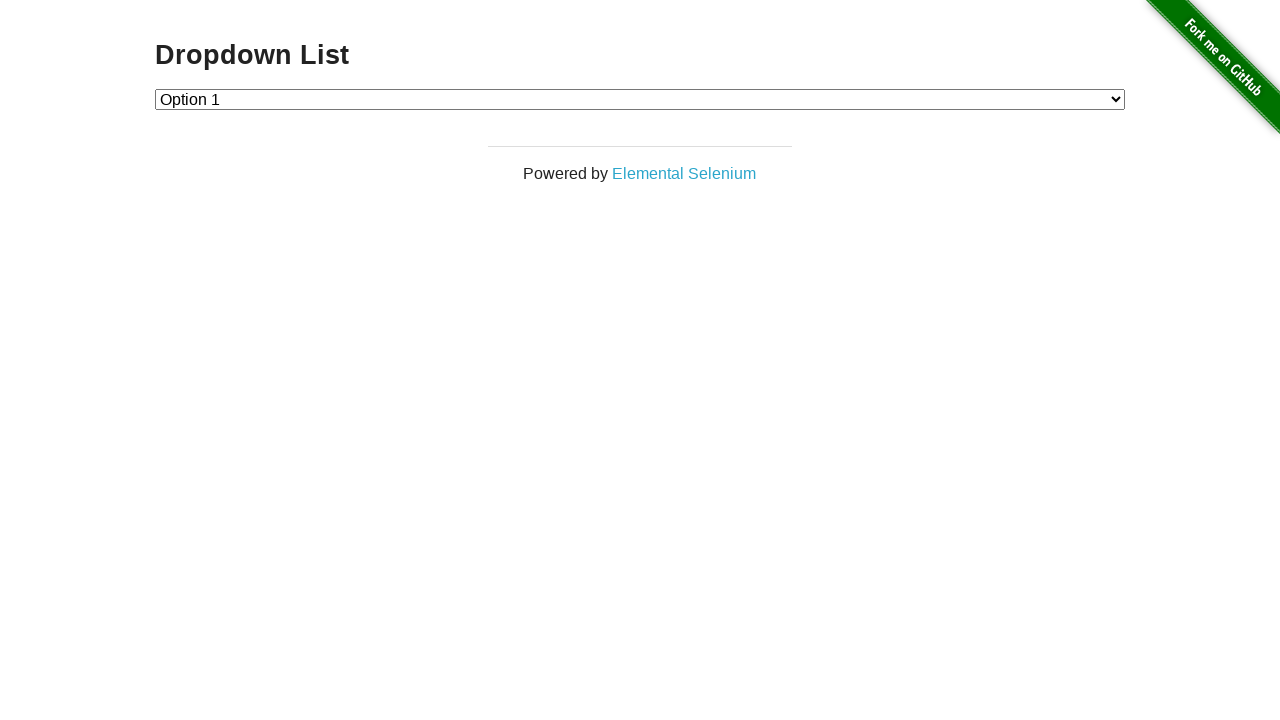

Retrieved option text: Option 1
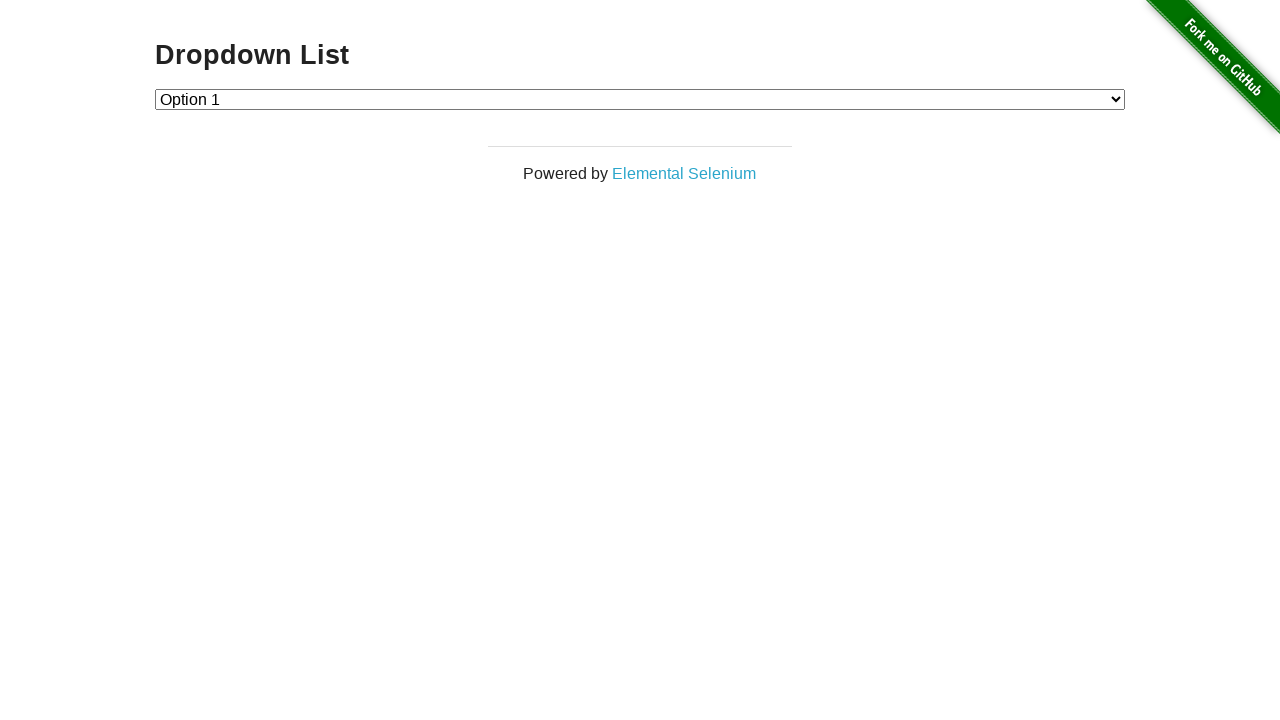

Retrieved option text: Option 2
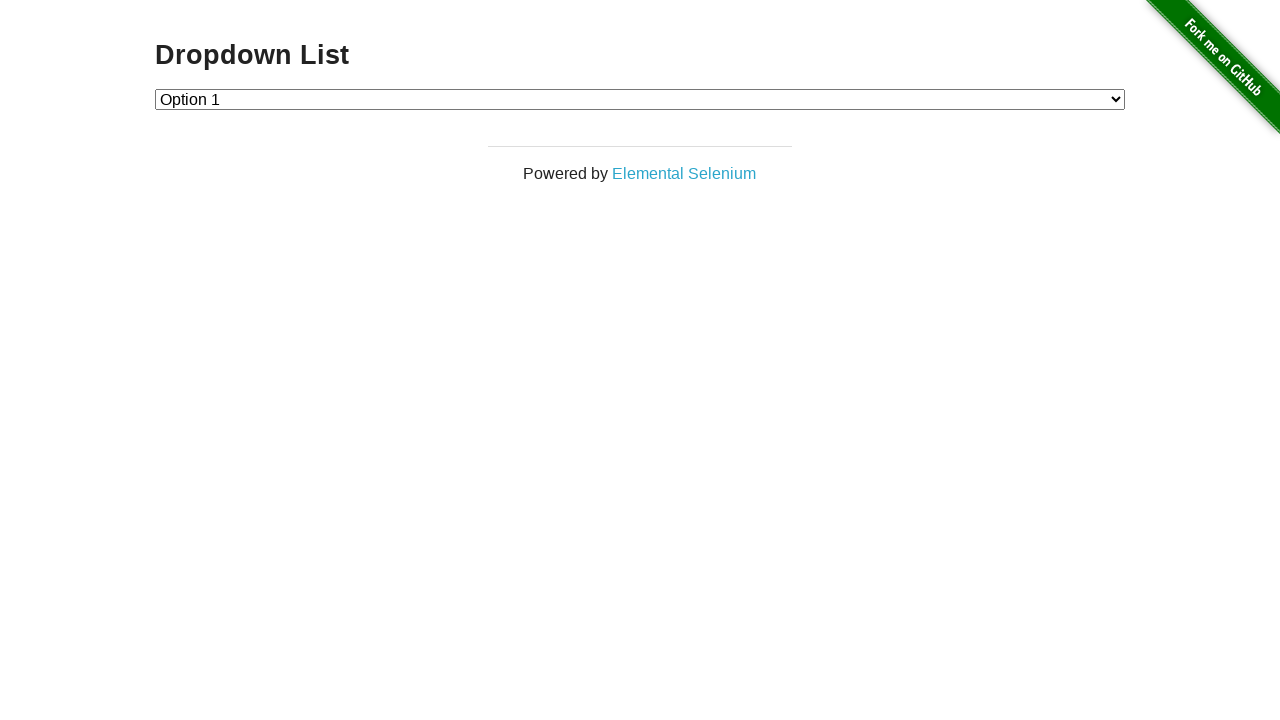

Counted total dropdown options: 3
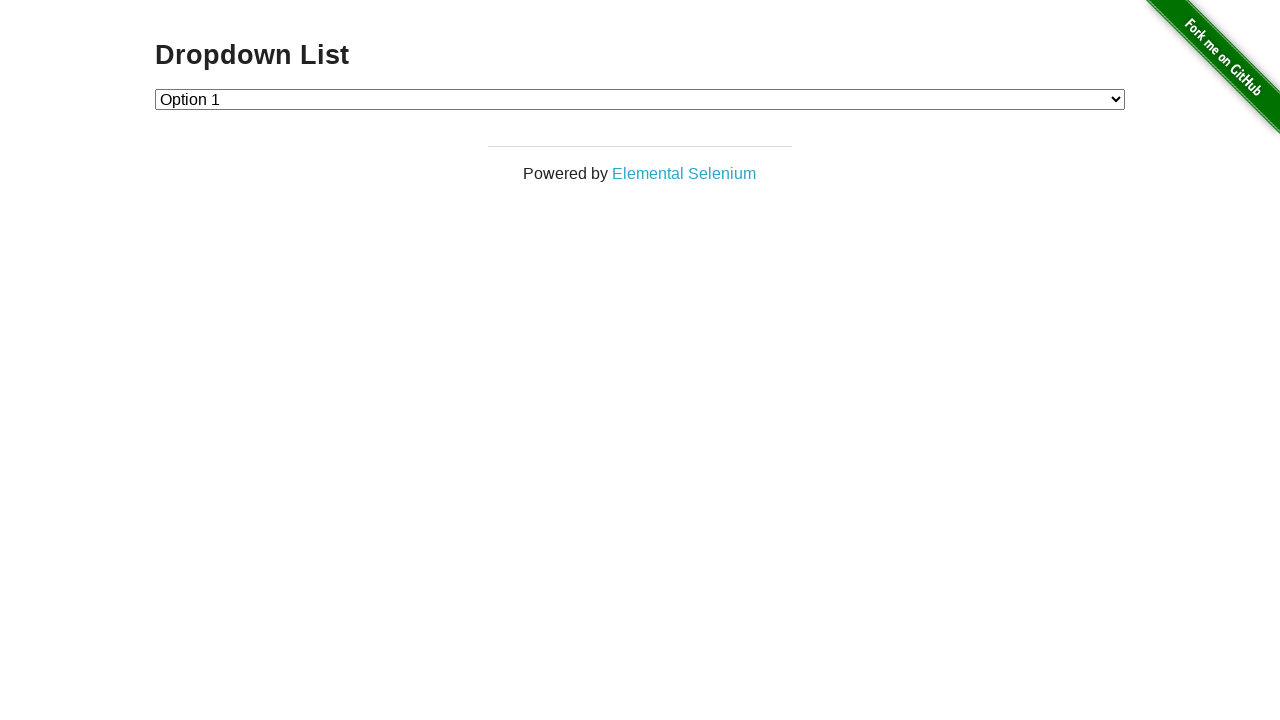

Verified that dropdown contains exactly 3 options
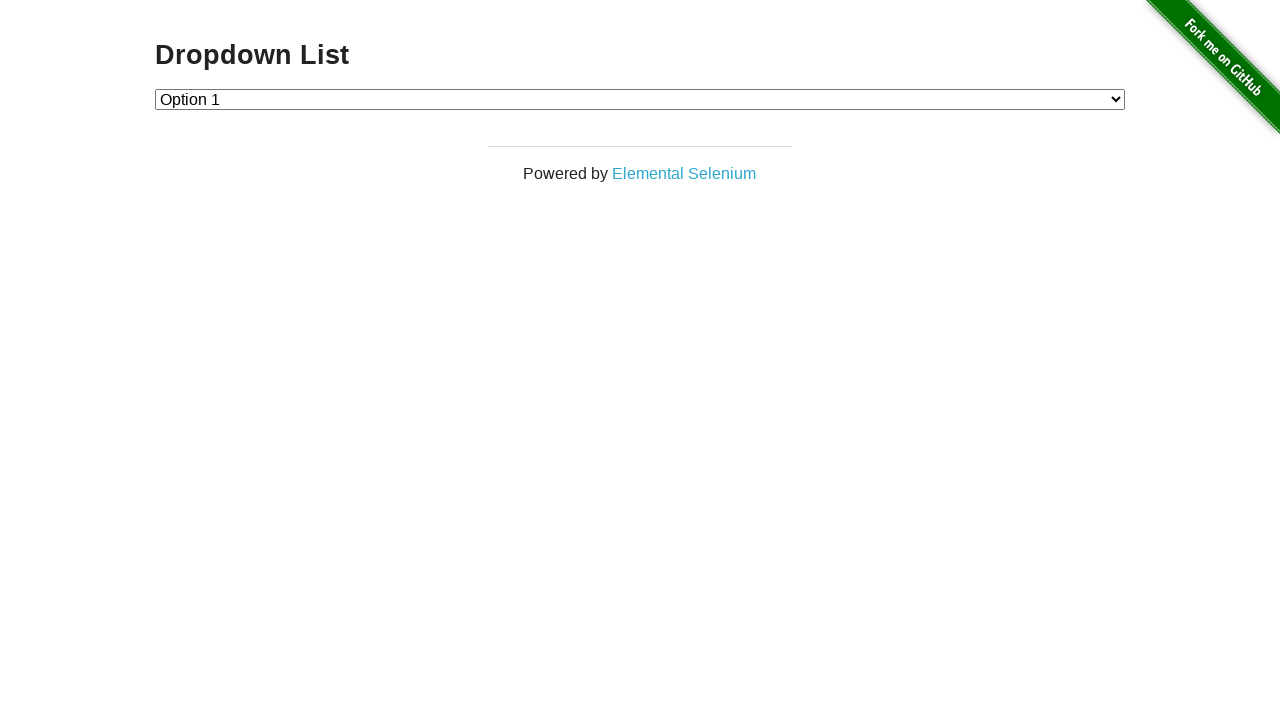

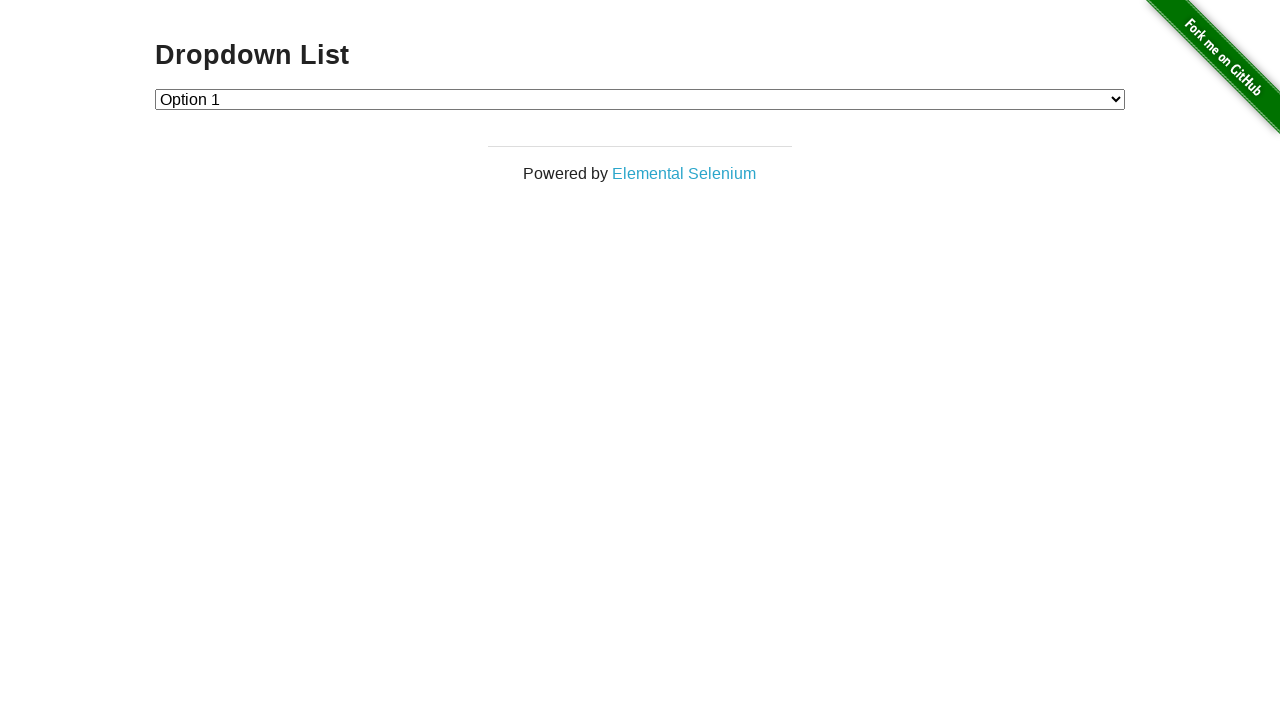